Navigates to a demo tables page and extracts unique manager IDs and department IDs from an employee table

Starting URL: http://automationbykrishna.com/

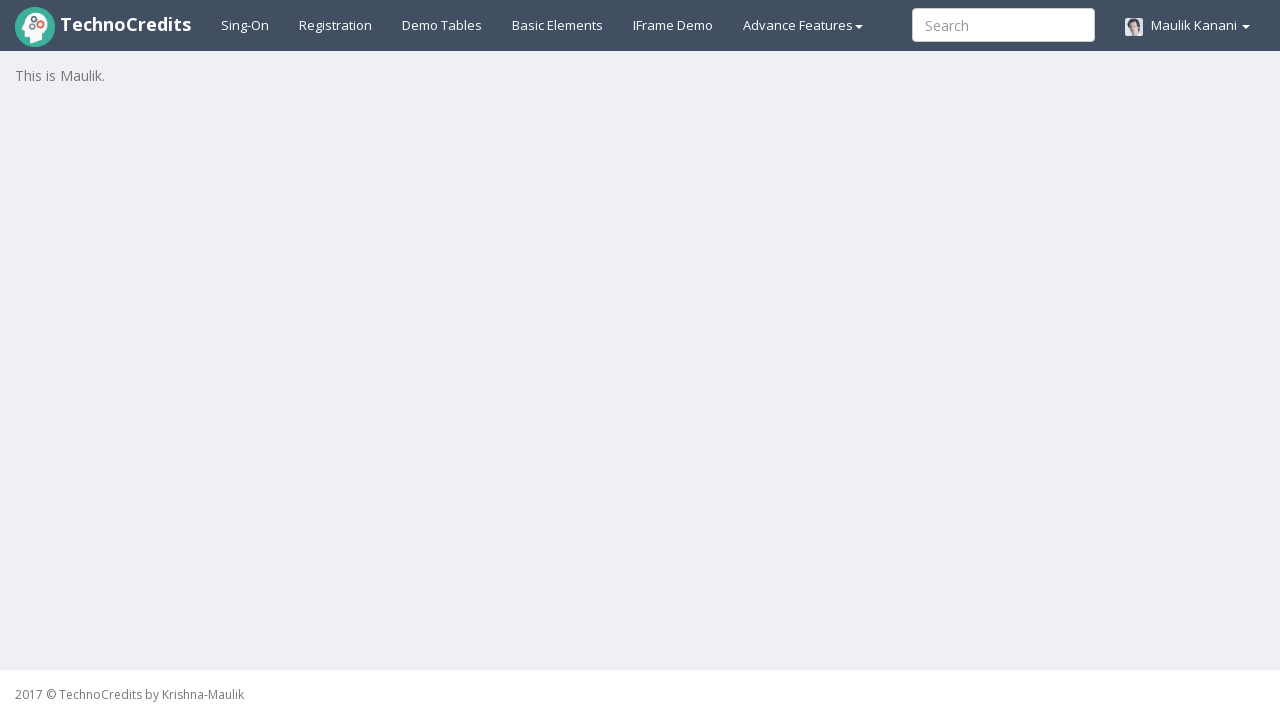

Clicked Demo Tables link to navigate to tables page at (442, 25) on a:text('Demo Tables')
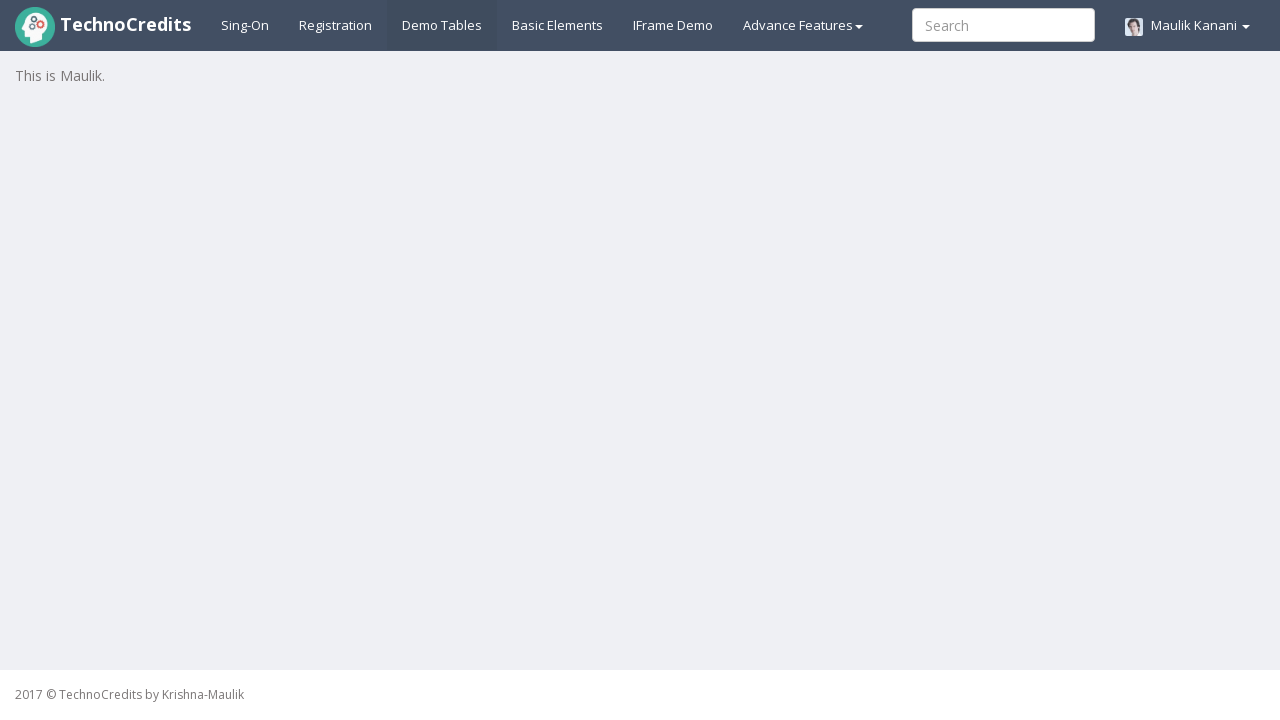

Employee manager table loaded and became visible
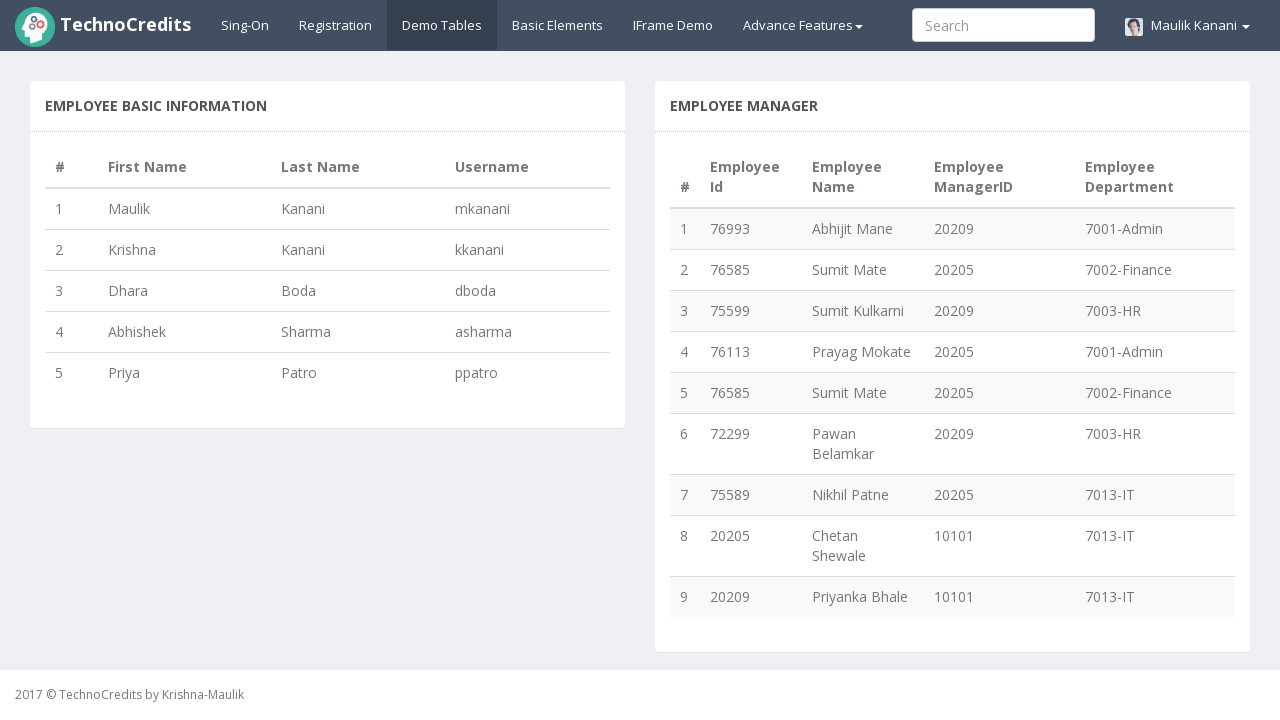

Retrieved 9 manager ID elements from table column 4
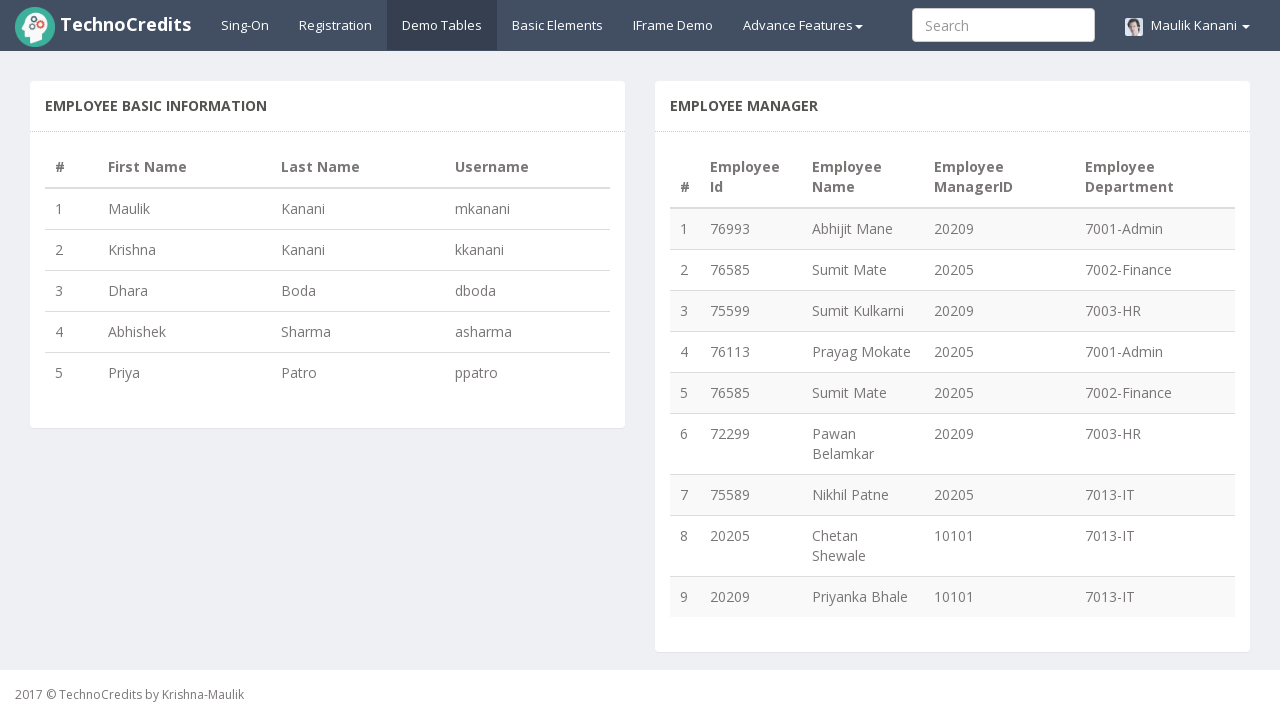

Extracted 3 unique manager IDs
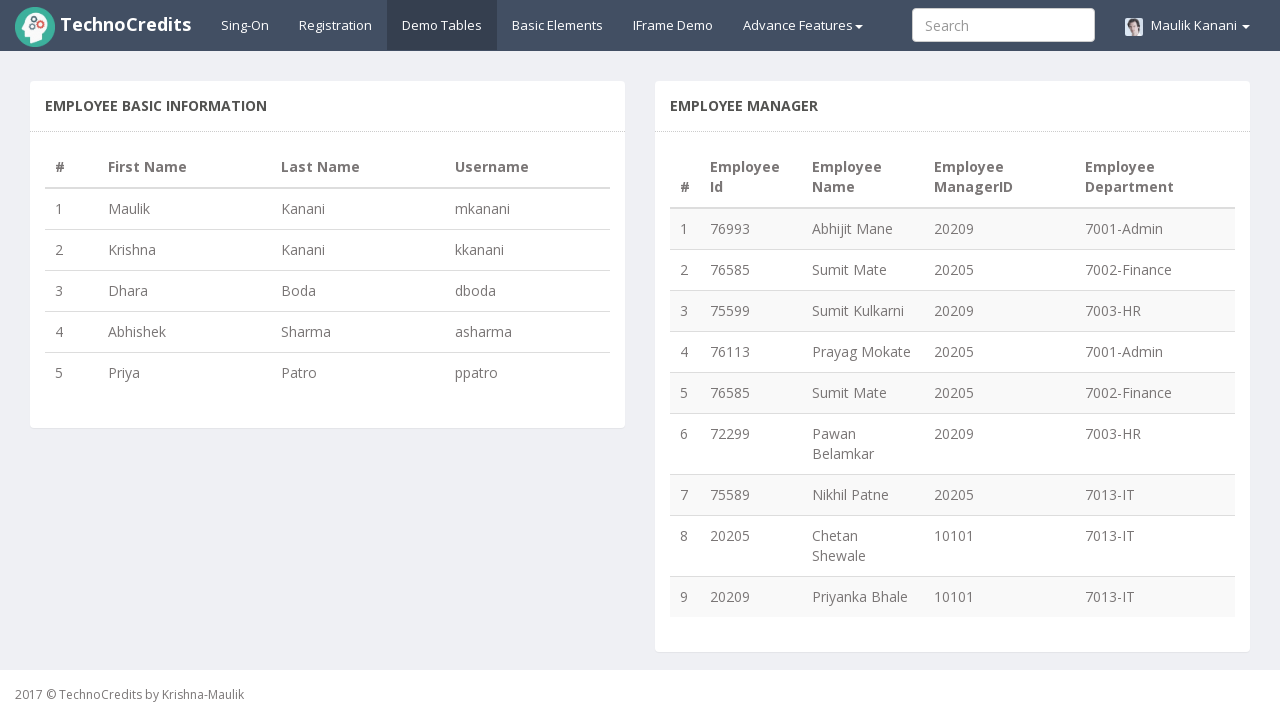

Retrieved 9 department ID elements from table column 5
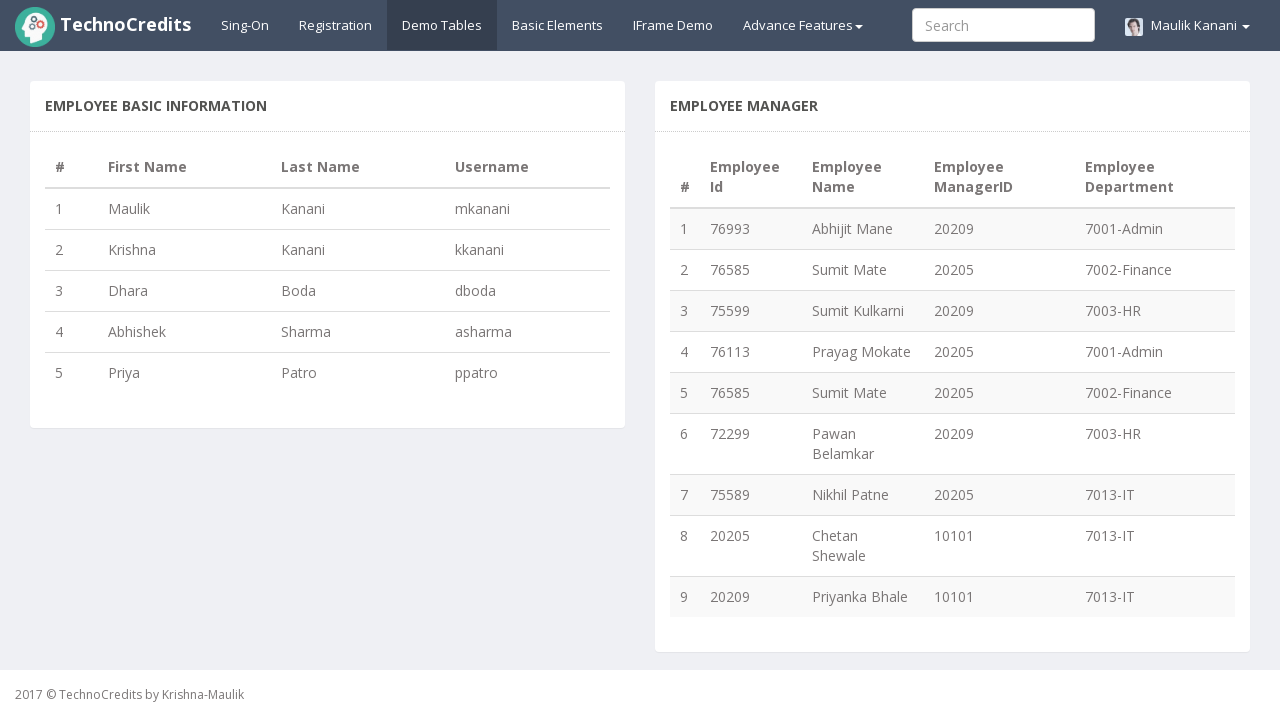

Extracted 4 unique department IDs
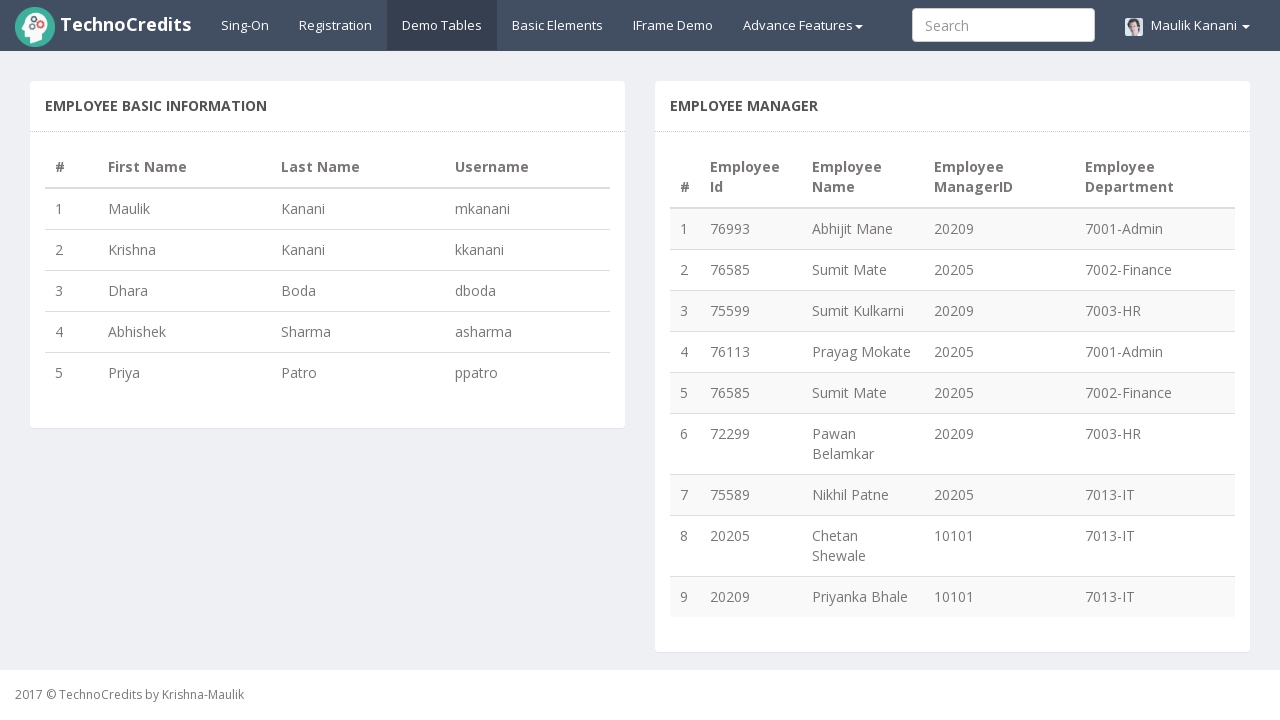

Verified that manager IDs were successfully extracted
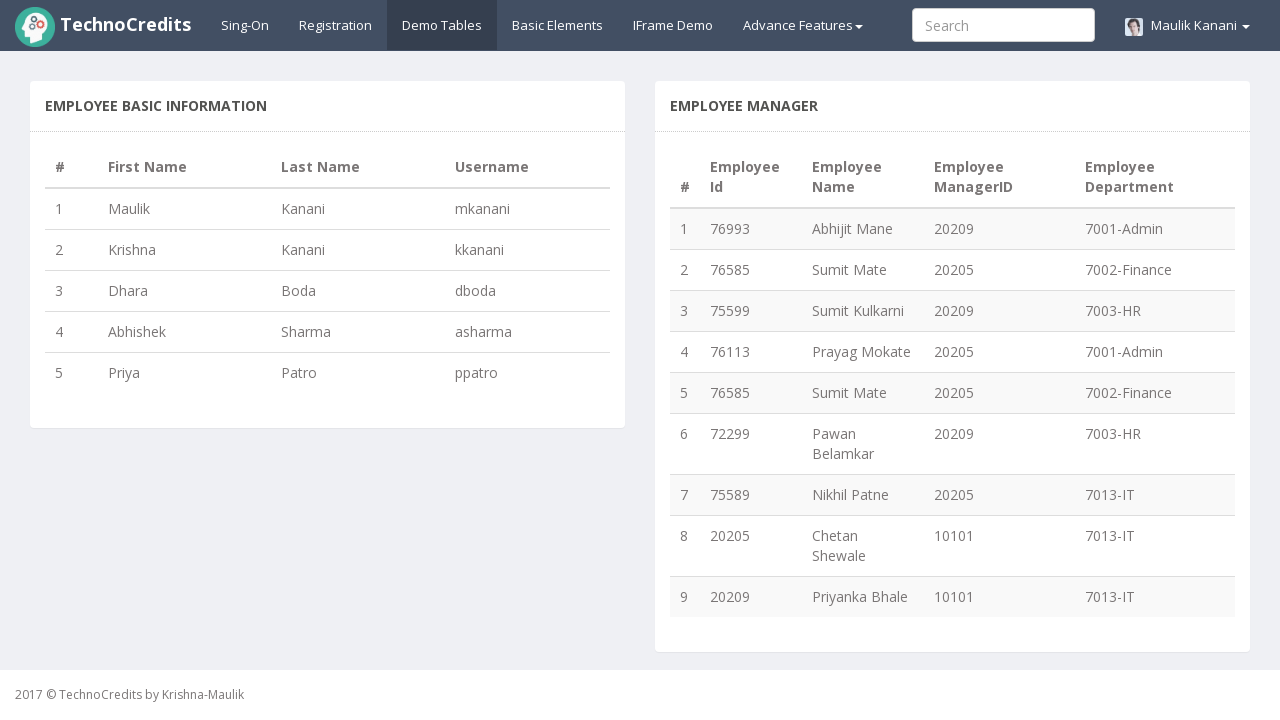

Verified that department IDs were successfully extracted
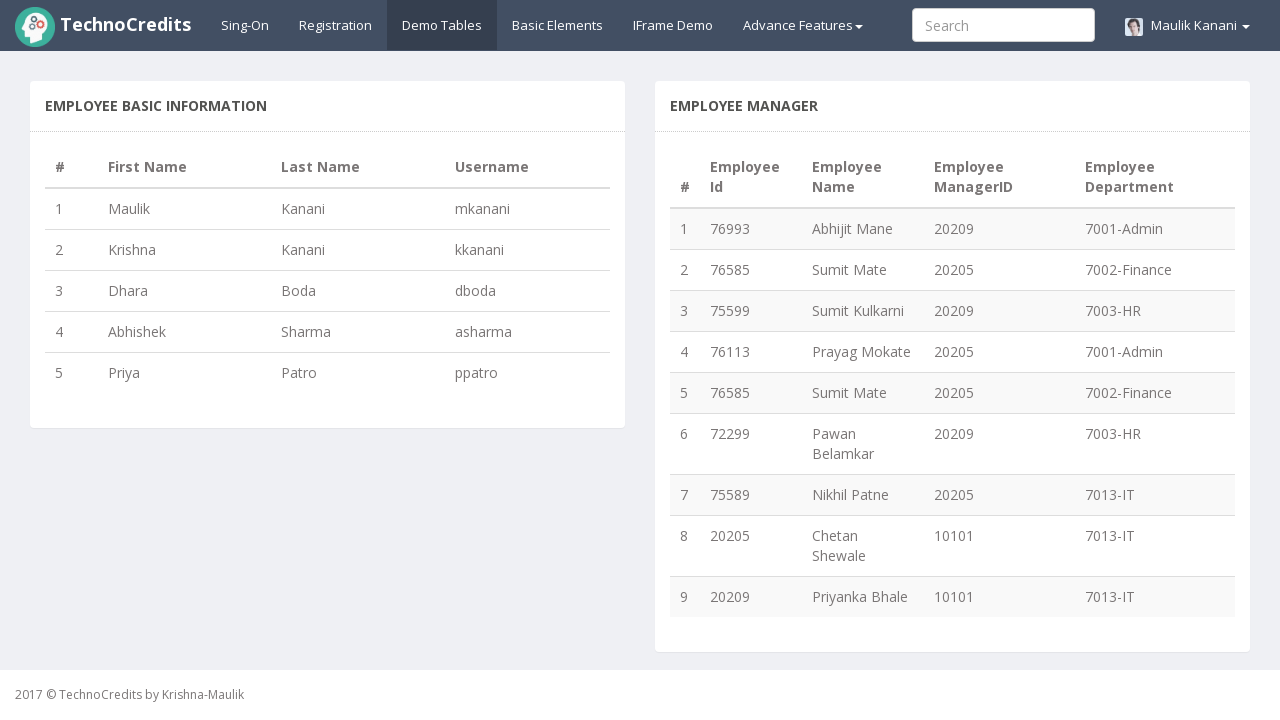

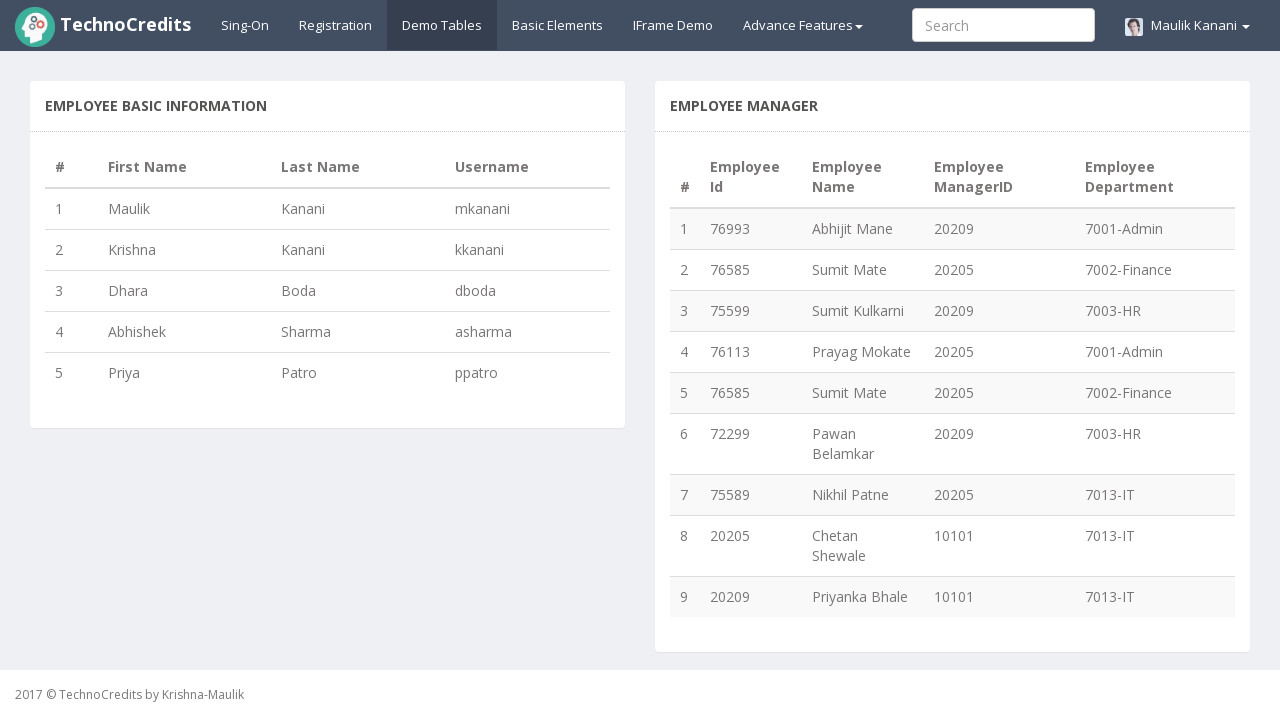